Tests that clicking Clear completed removes all completed items from the list

Starting URL: https://demo.playwright.dev/todomvc

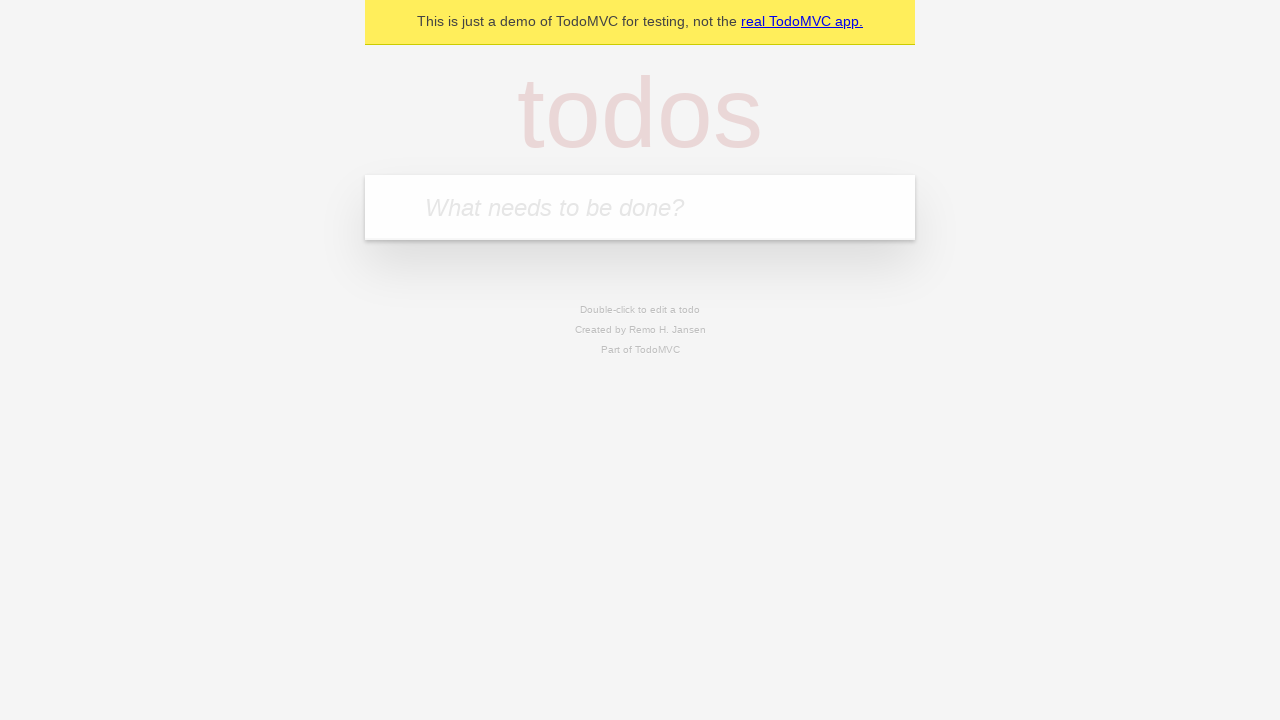

Filled todo input with 'buy some cheese' on internal:attr=[placeholder="What needs to be done?"i]
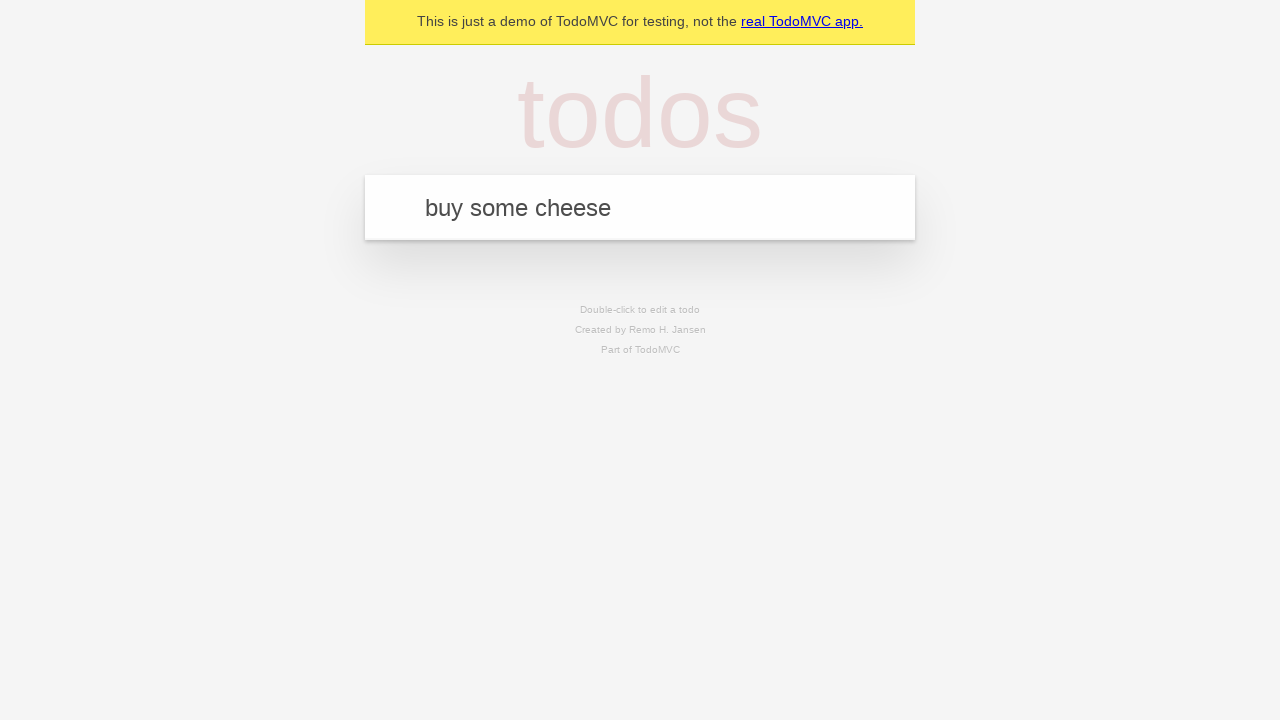

Pressed Enter to create first todo on internal:attr=[placeholder="What needs to be done?"i]
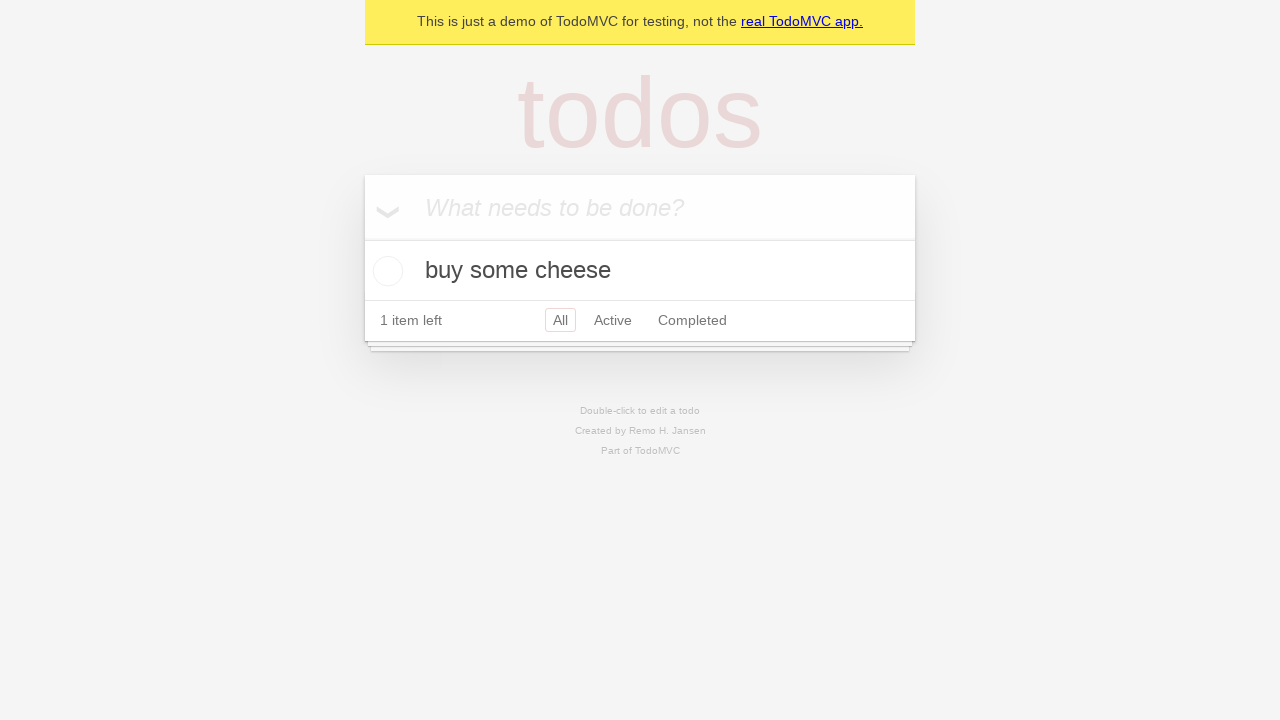

Filled todo input with 'feed the cat' on internal:attr=[placeholder="What needs to be done?"i]
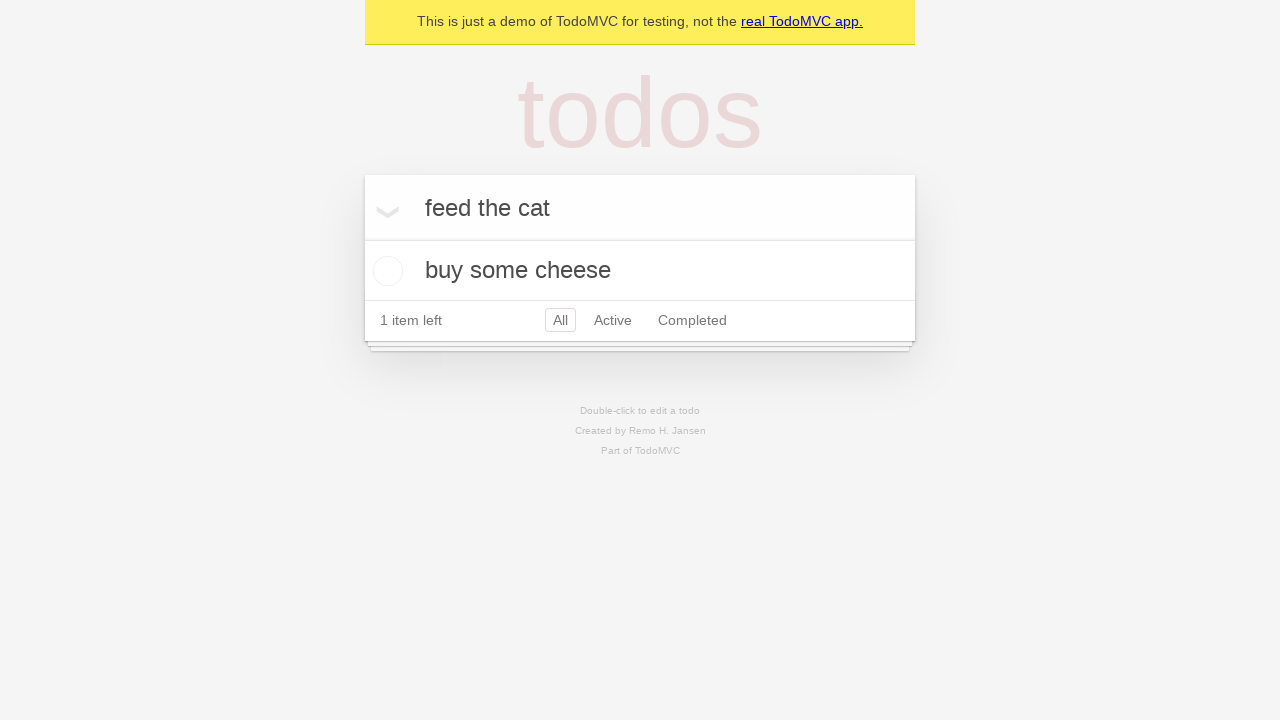

Pressed Enter to create second todo on internal:attr=[placeholder="What needs to be done?"i]
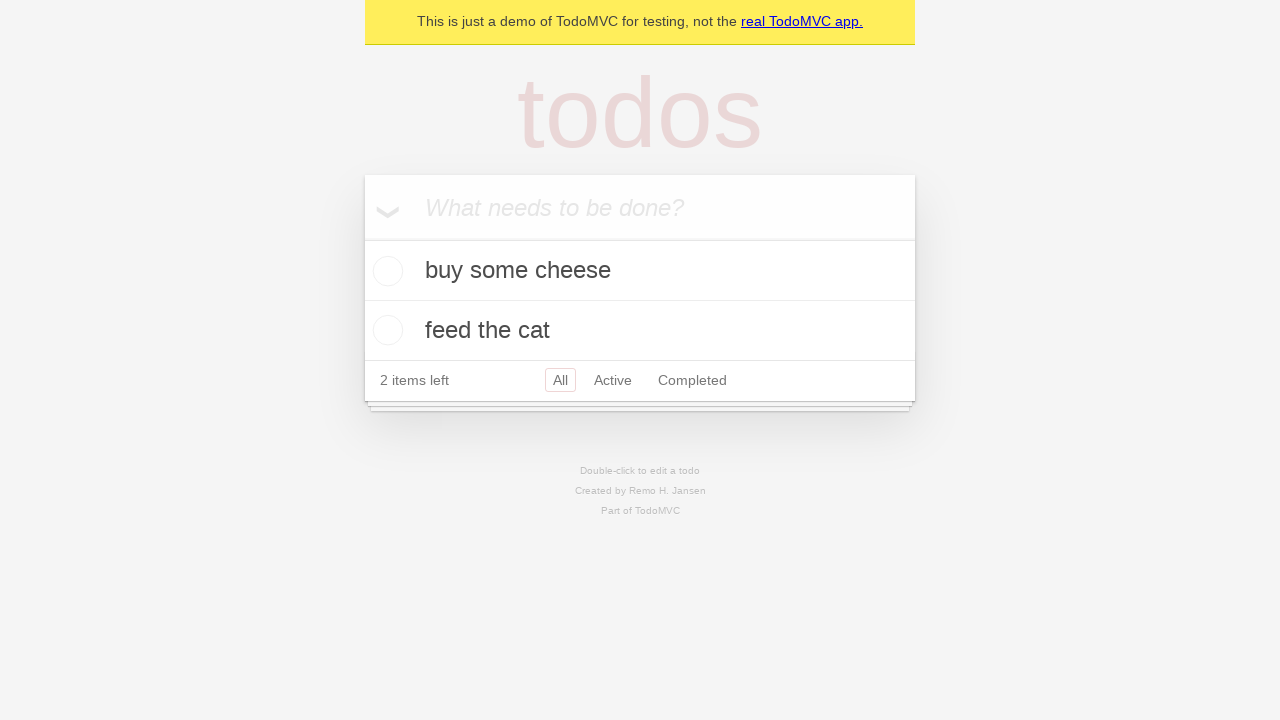

Filled todo input with 'book a doctors appointment' on internal:attr=[placeholder="What needs to be done?"i]
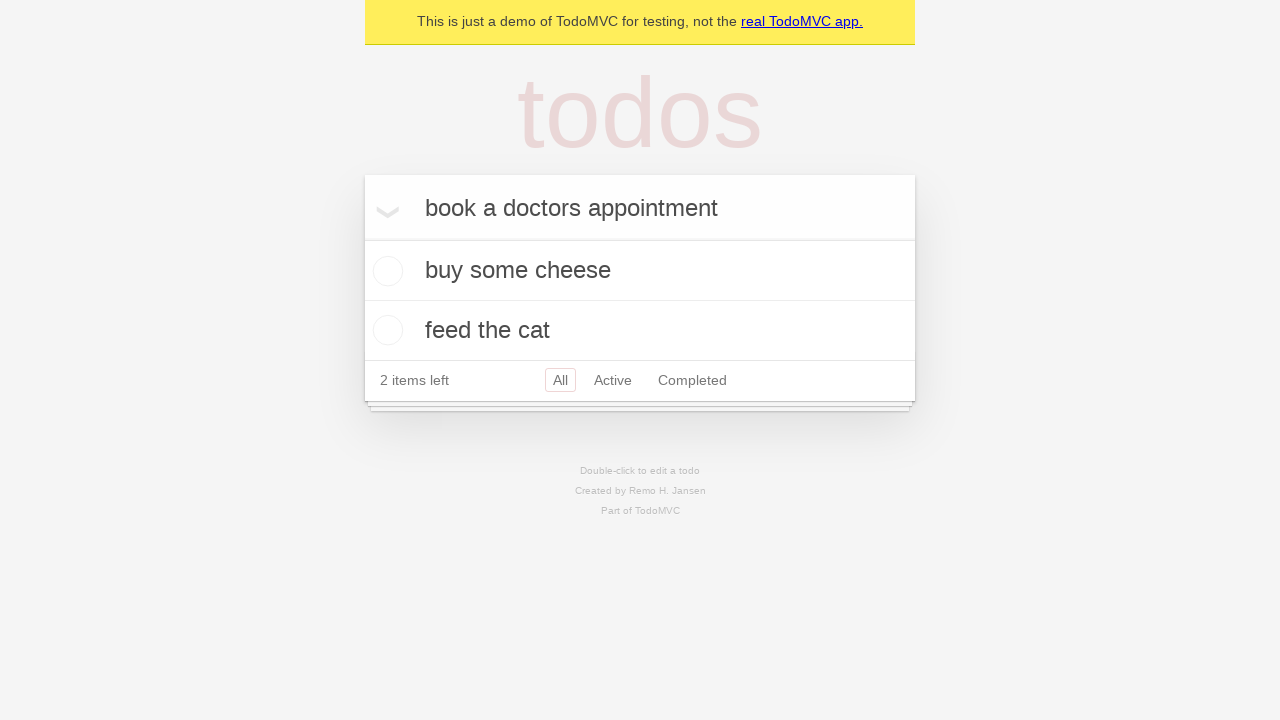

Pressed Enter to create third todo on internal:attr=[placeholder="What needs to be done?"i]
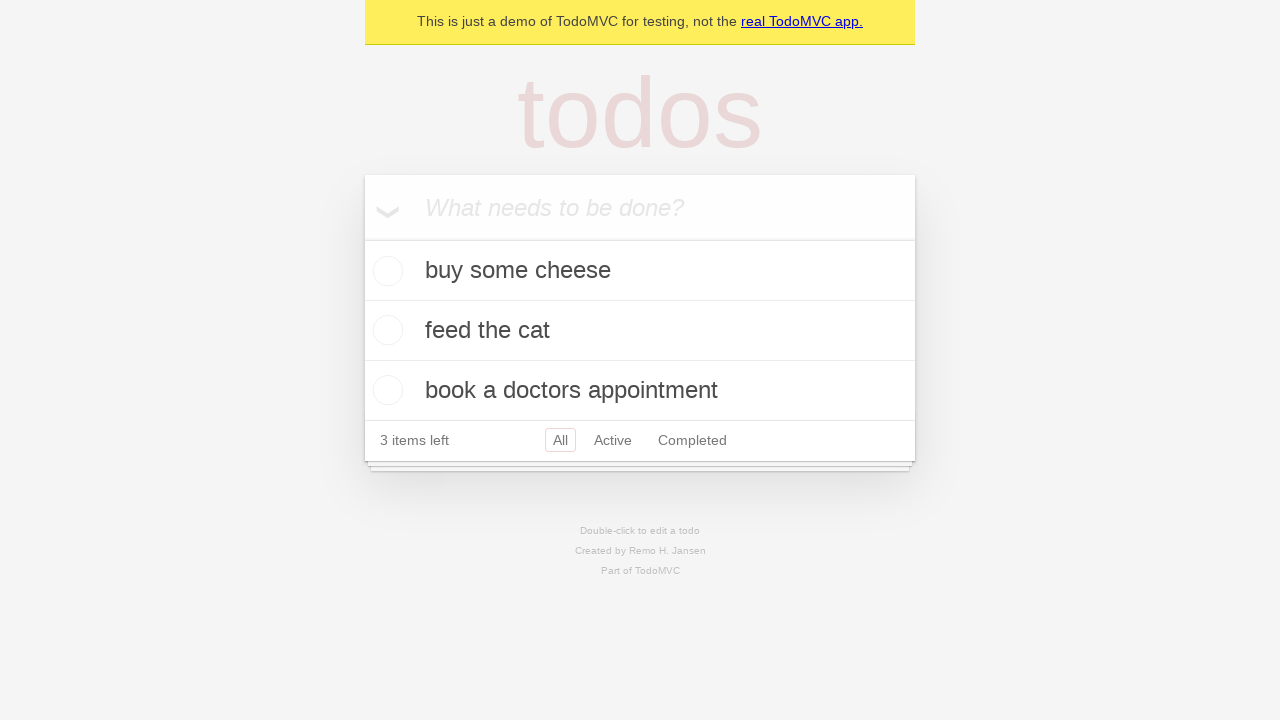

Waited for all 3 todo items to be created
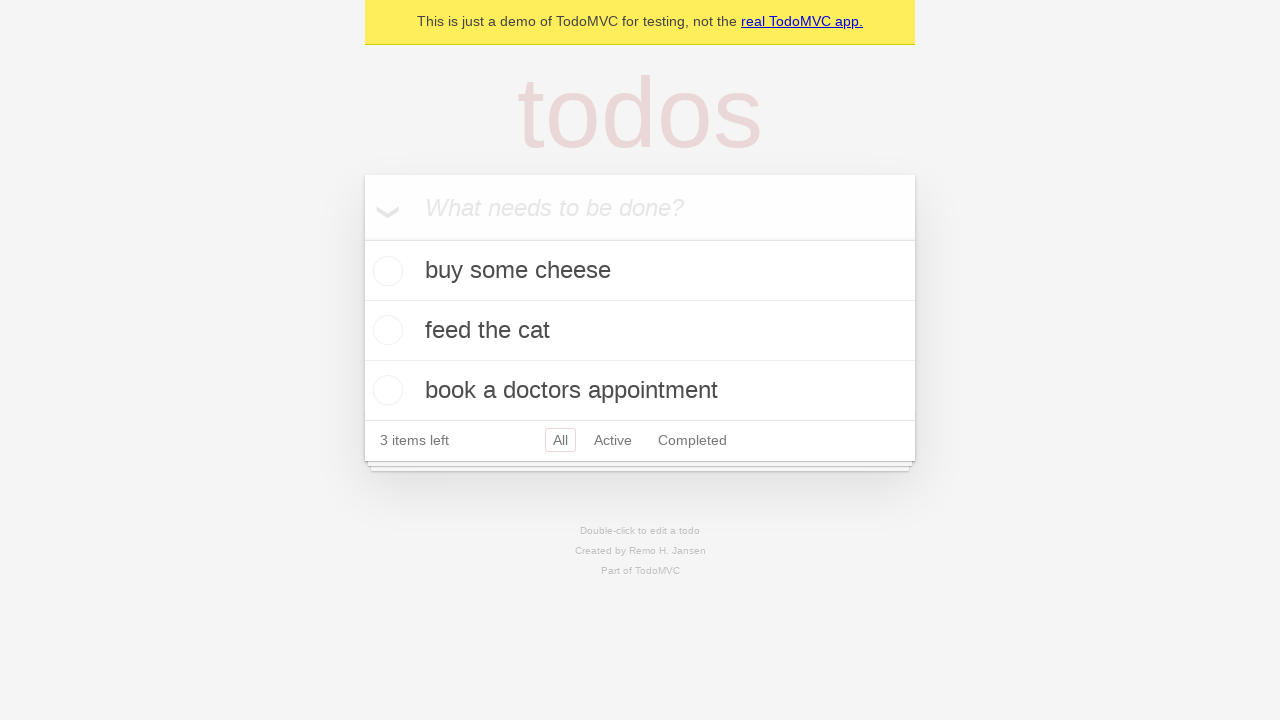

Checked the second todo item checkbox at (385, 330) on internal:testid=[data-testid="todo-item"s] >> nth=1 >> internal:role=checkbox
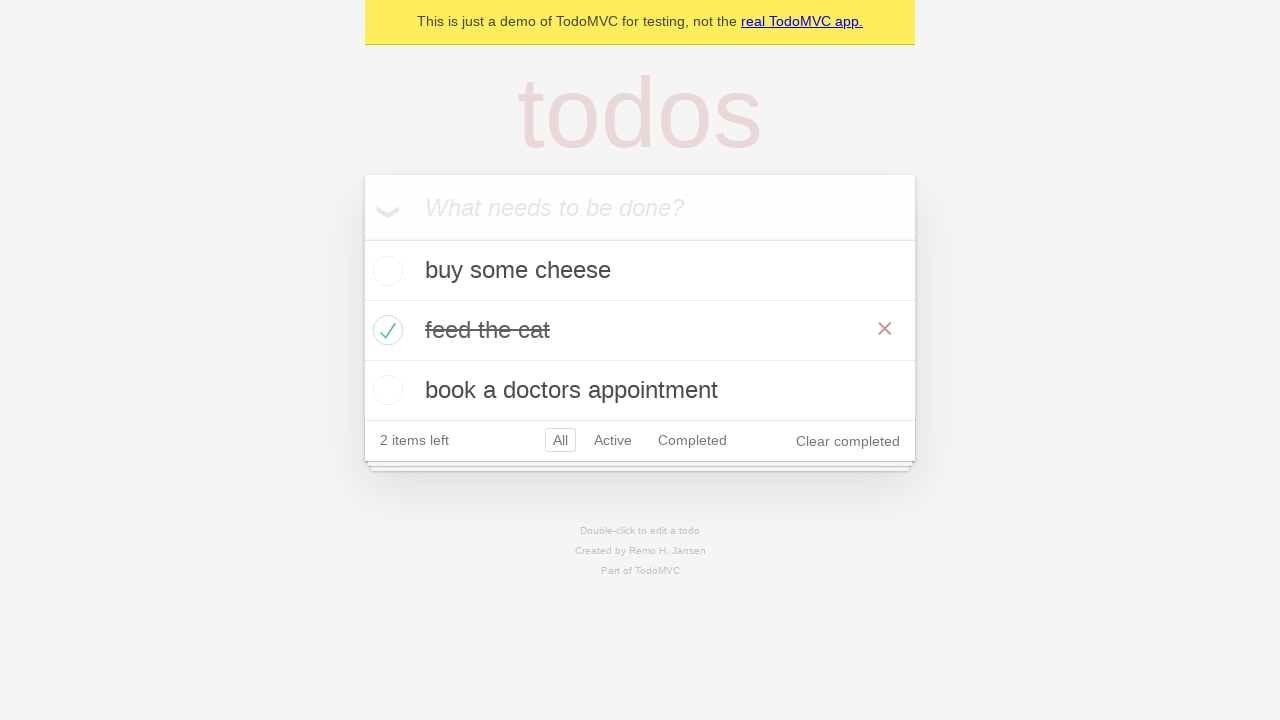

Clicked 'Clear completed' button at (848, 441) on internal:role=button[name="Clear completed"i]
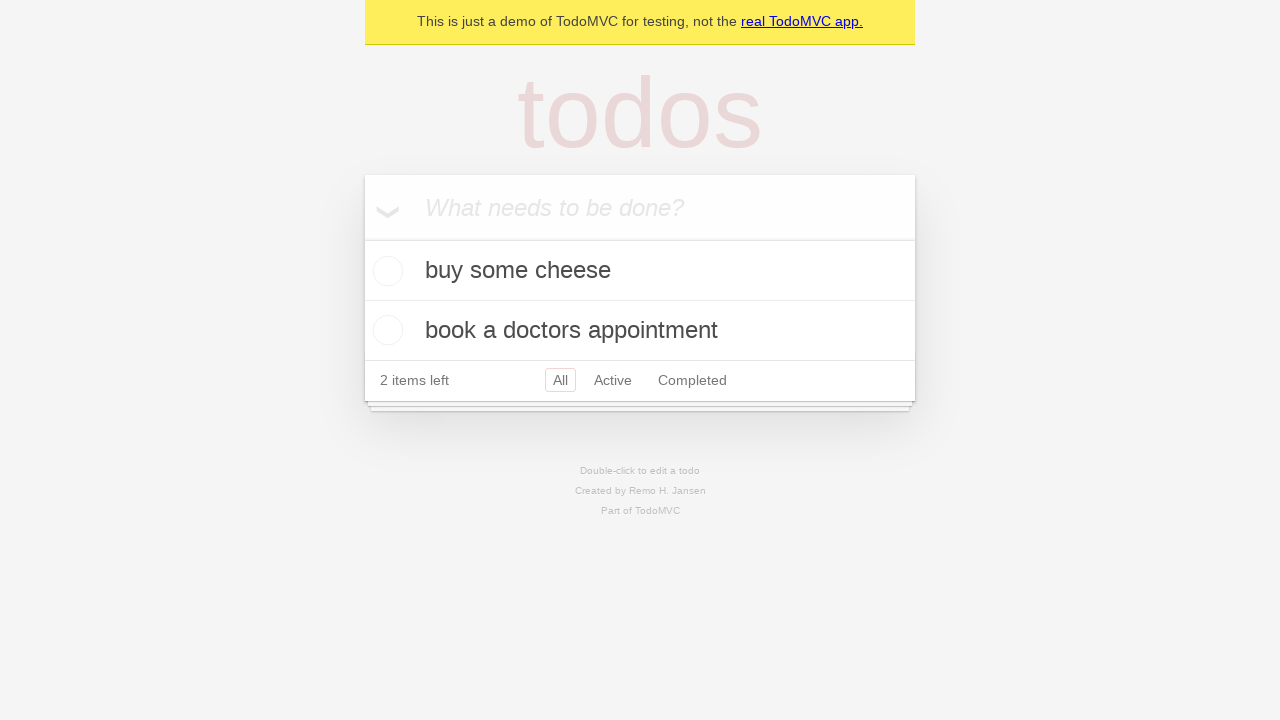

Waited for completed todo to be removed, 2 todos remaining
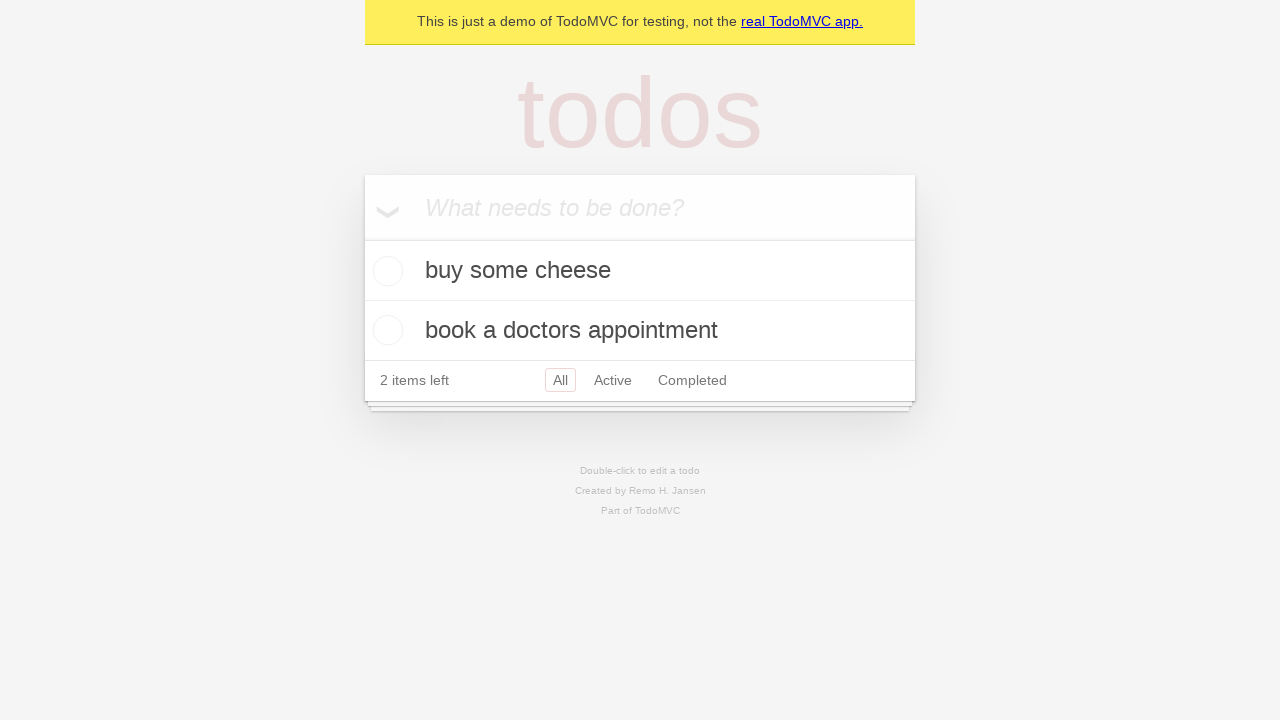

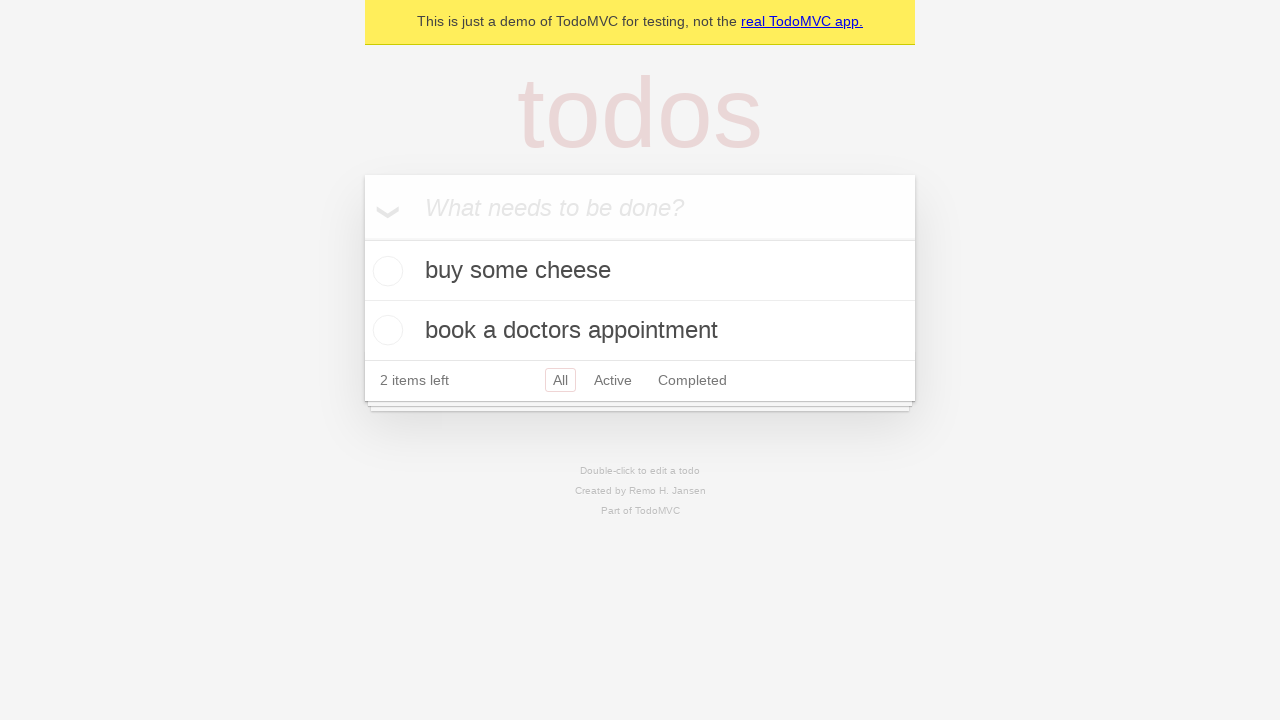